Tests password field validation by leaving the first password field empty and verifying the Register button is displayed

Starting URL: https://www.sharelane.com/cgi-bin/register.py?page=2&zip_code=12345&first_name=&last_name=&email=&password1=&password2=

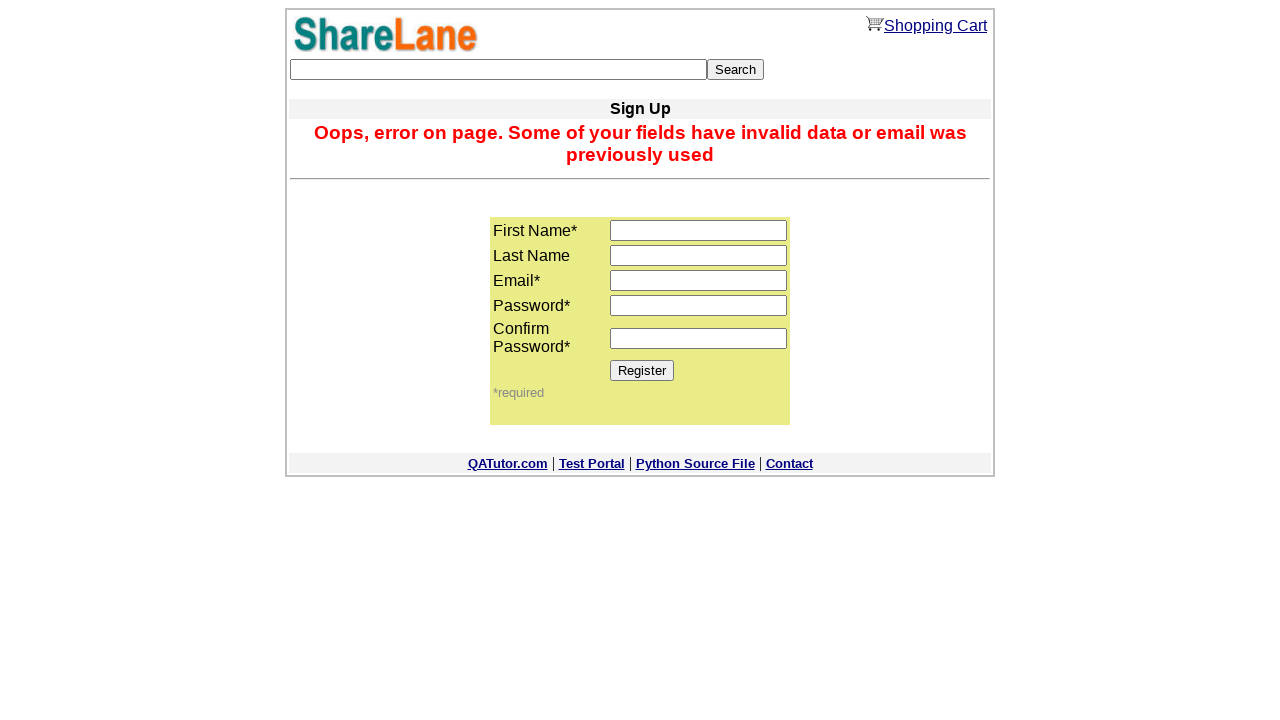

Filled first name field with 'Alexandra' on input[name='first_name']
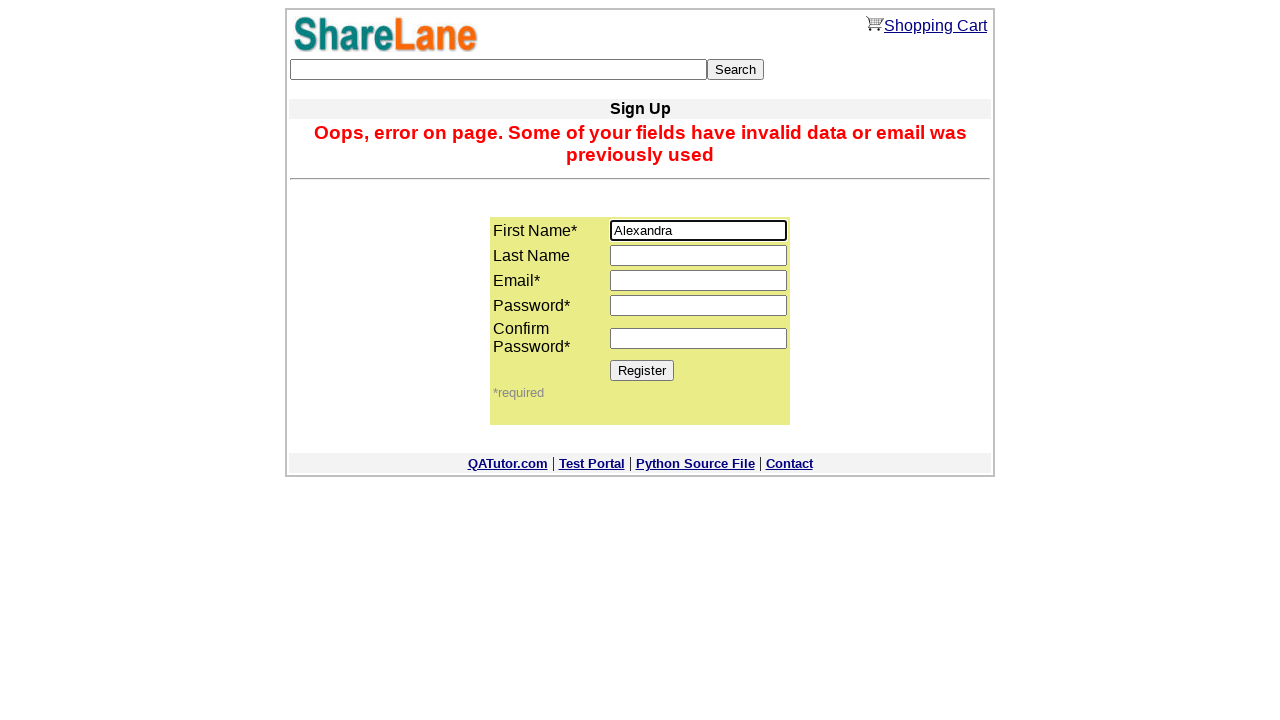

Filled last name field with 'Konvisar' on input[name='last_name']
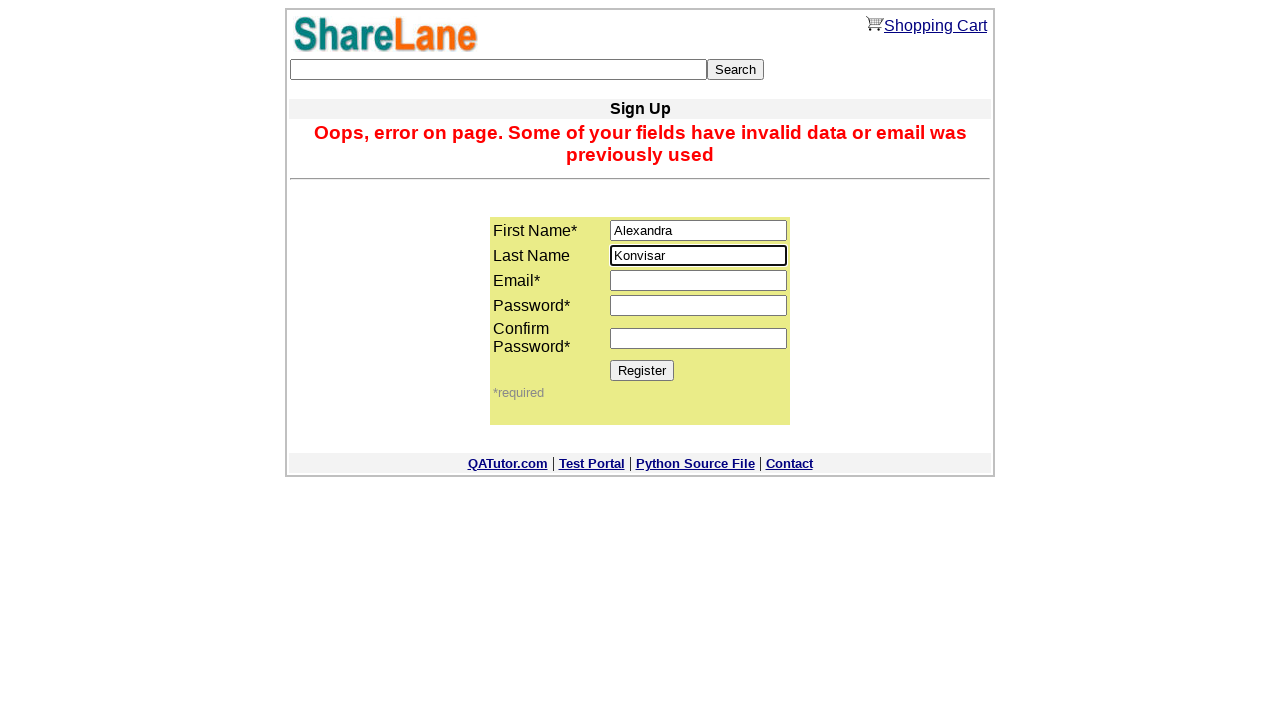

Filled email field with 'test@sharelane.com' on input[name='email']
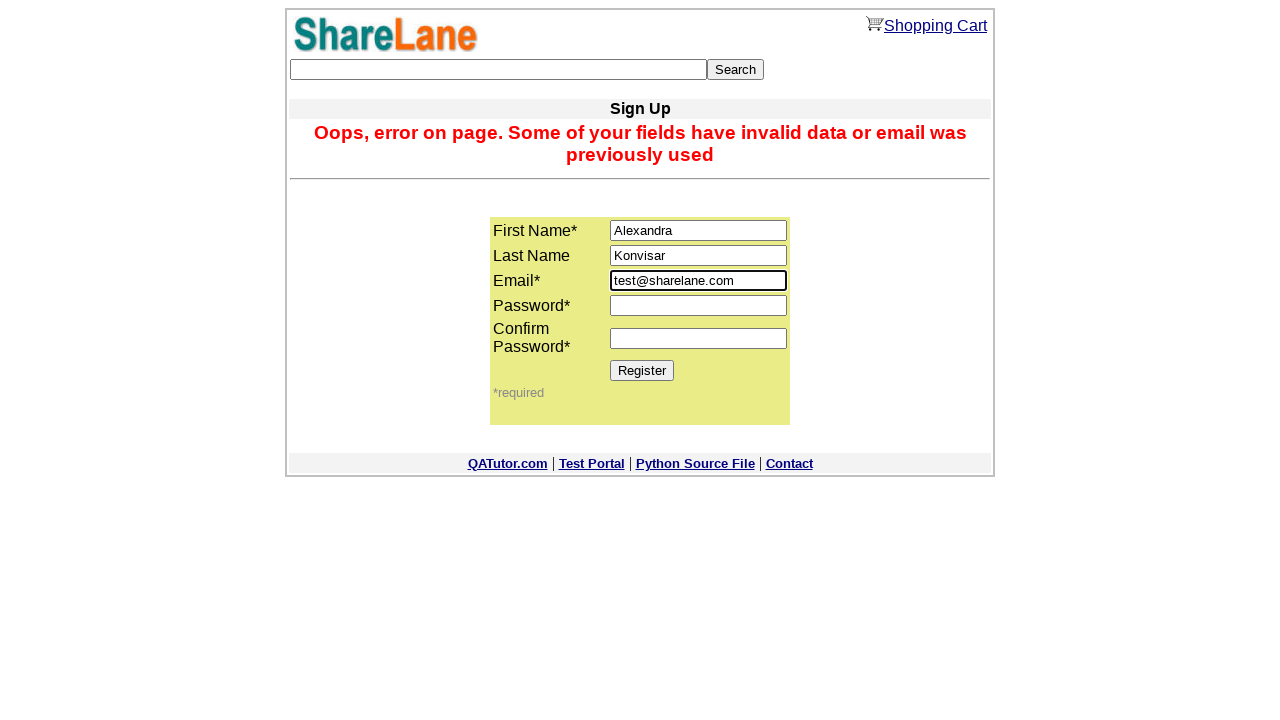

Left password1 field empty to test validation on input[name='password1']
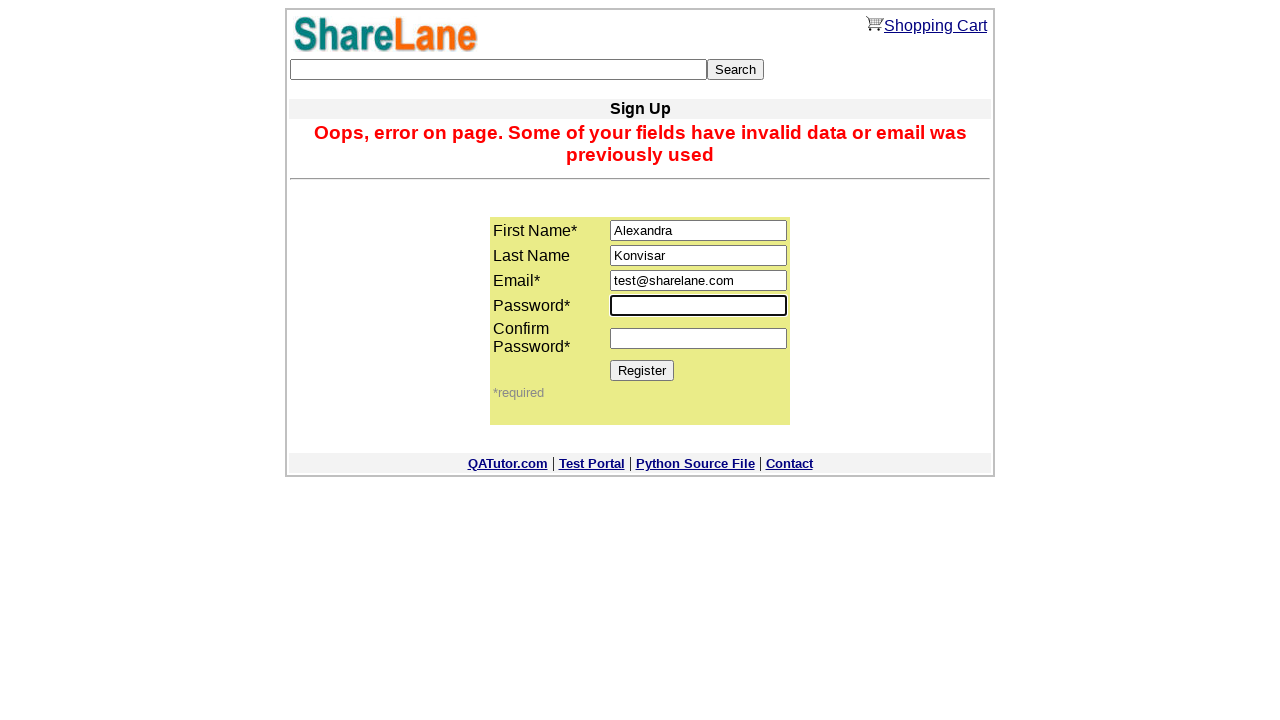

Filled password confirmation field with '12345678' on input[name='password2']
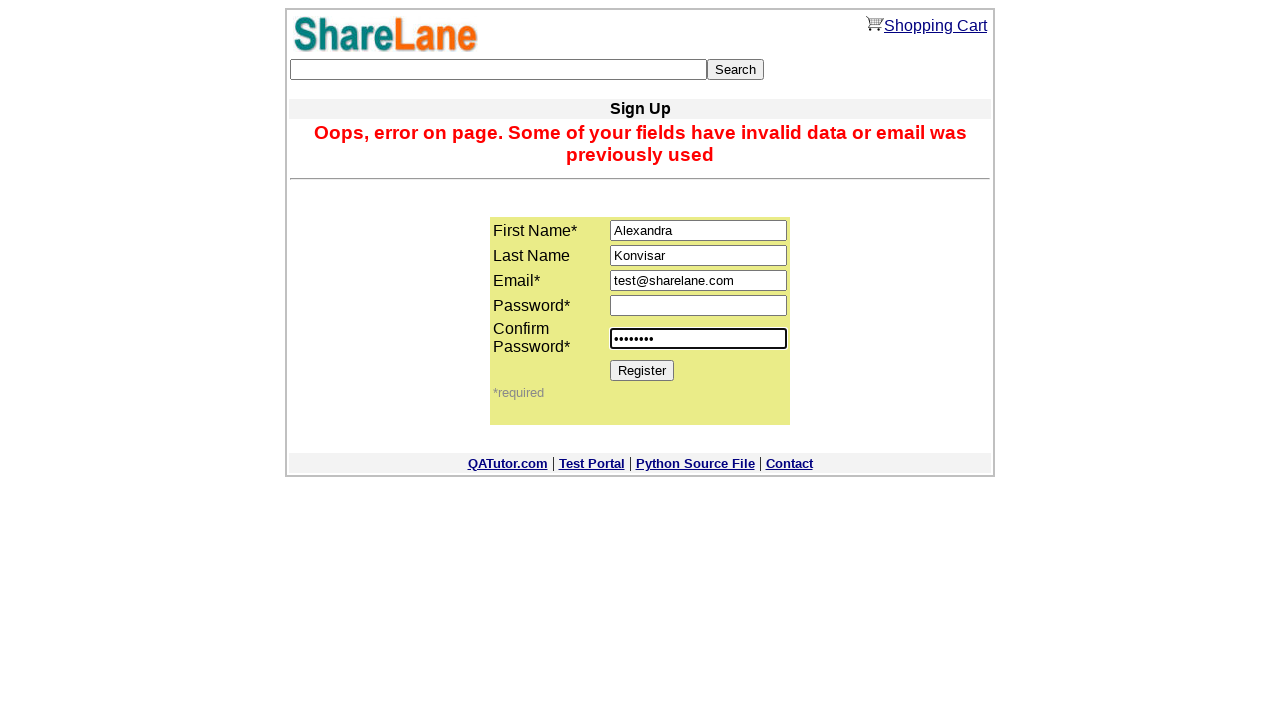

Verified Register button is visible on the page
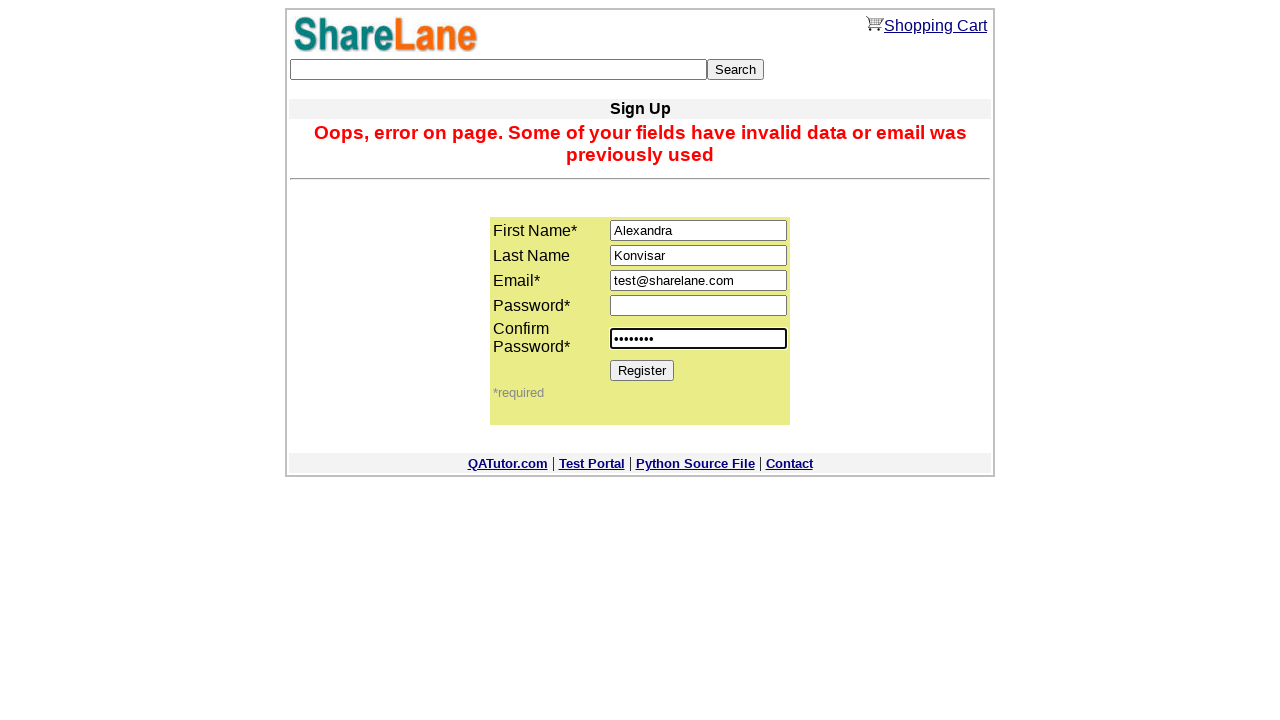

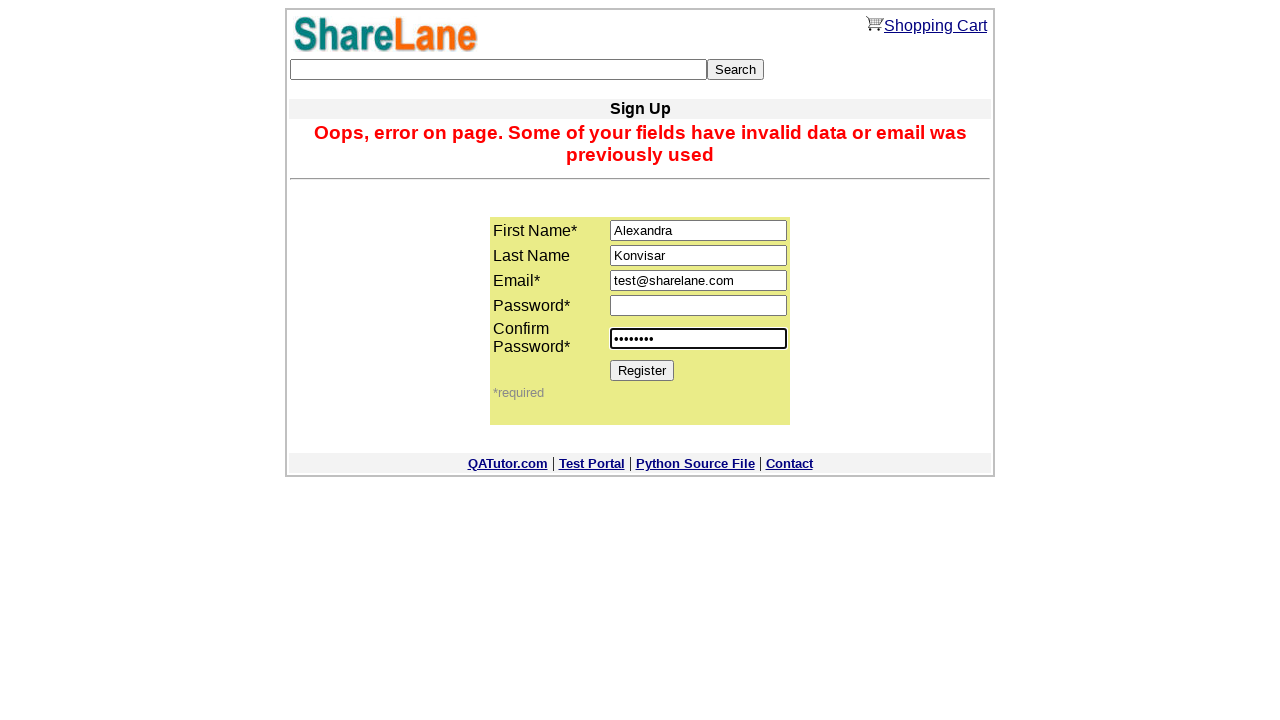